Tests forgot password functionality with empty fields, verifying error messages are displayed for all required fields

Starting URL: https://parabank.parasoft.com/parabank/index.htm

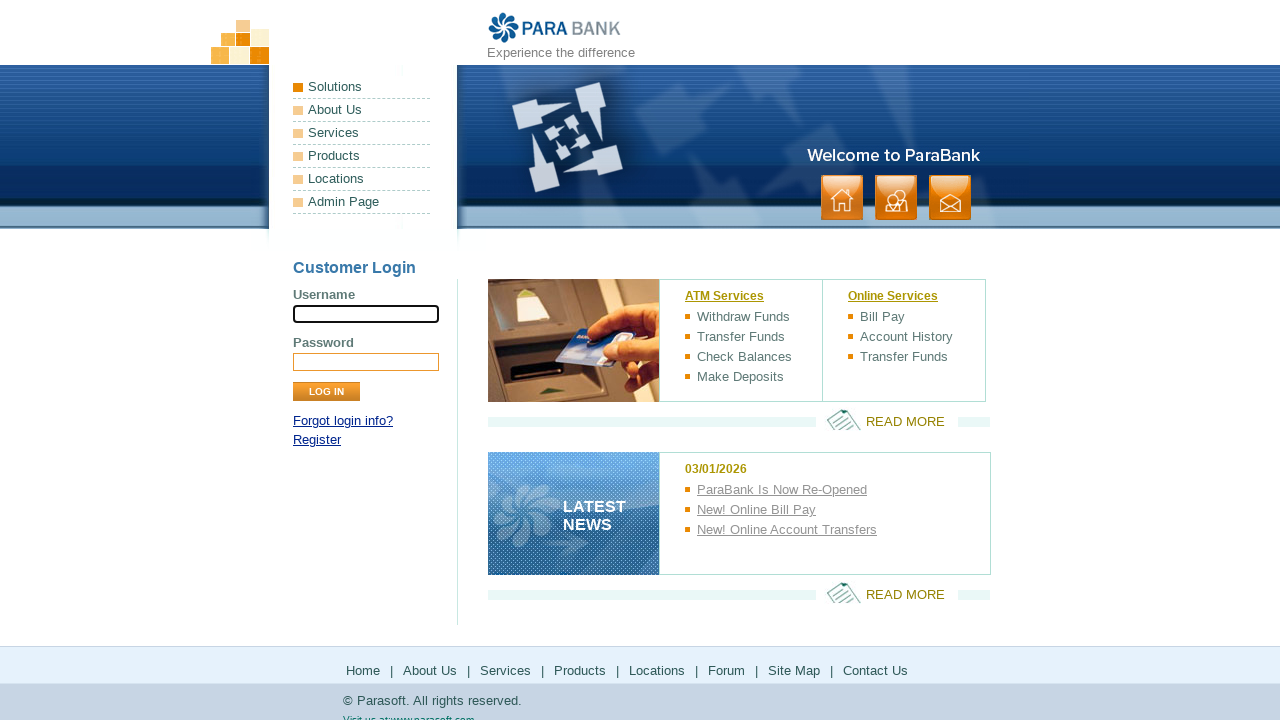

Clicked on 'Forgot login info' link at (343, 421) on text=Forgot login info
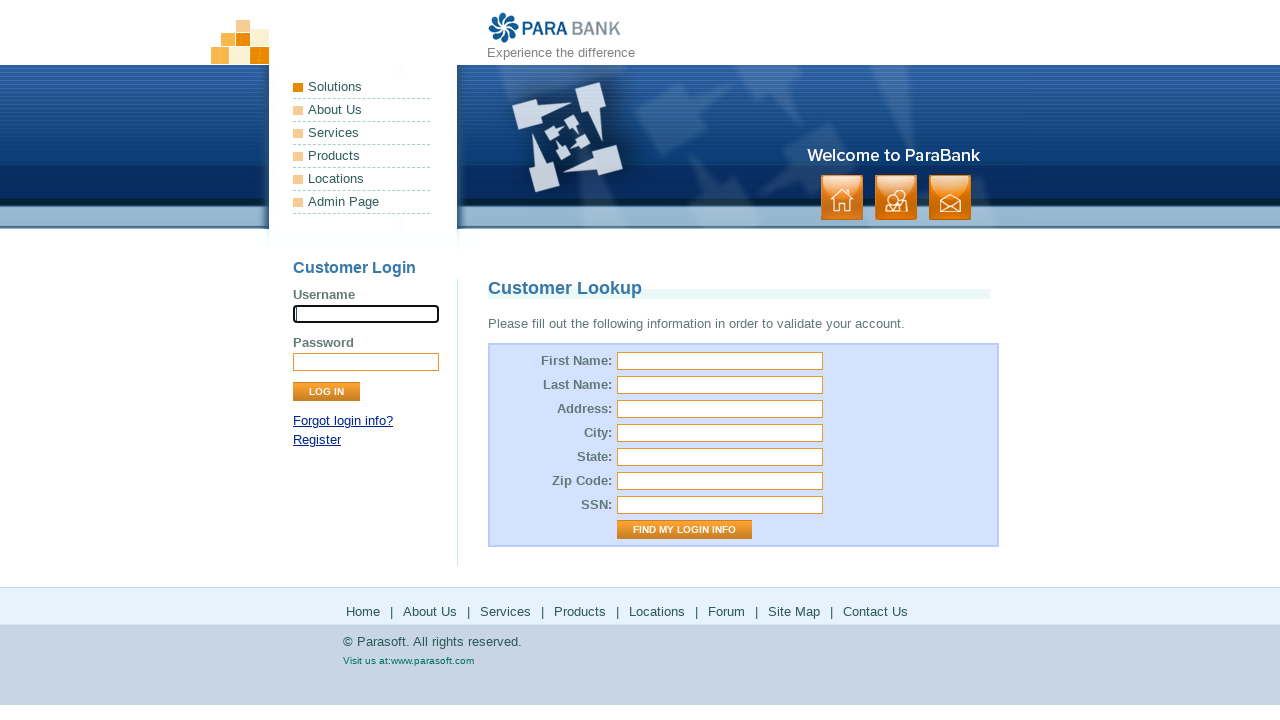

Password reset page loaded
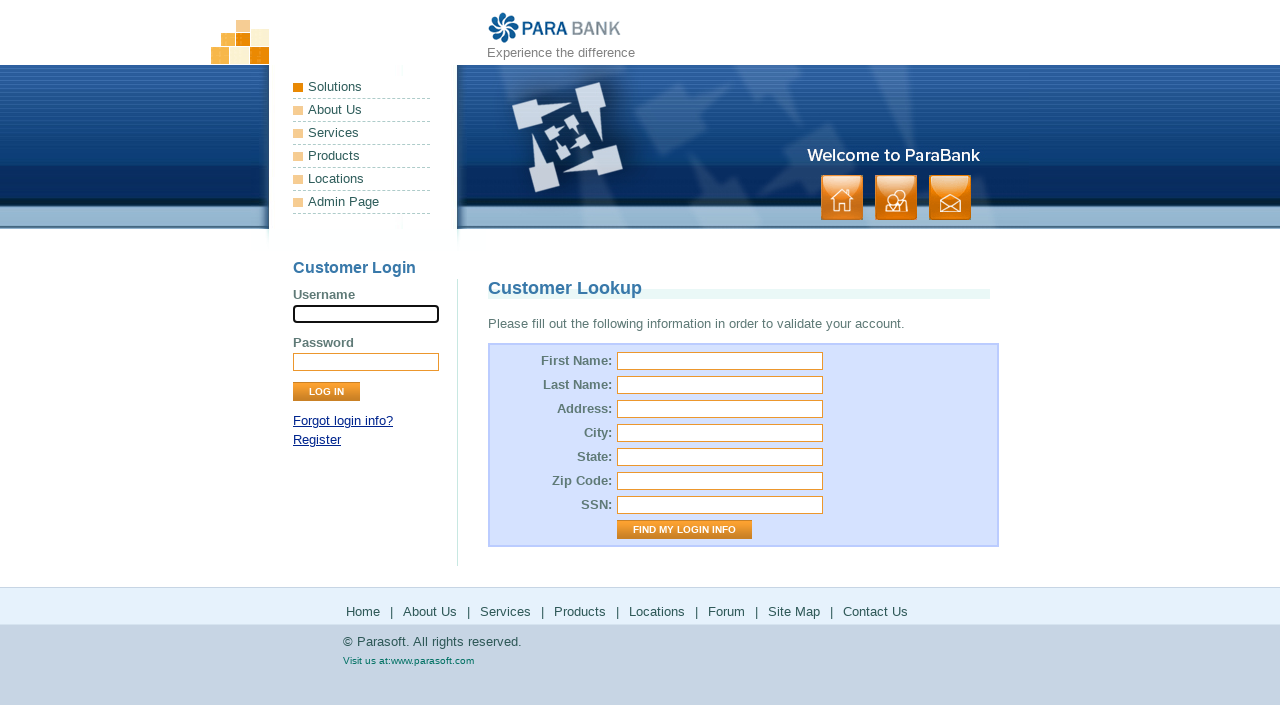

Clicked 'Find My Login Info' button with empty fields at (684, 530) on input[value="Find My Login Info"]
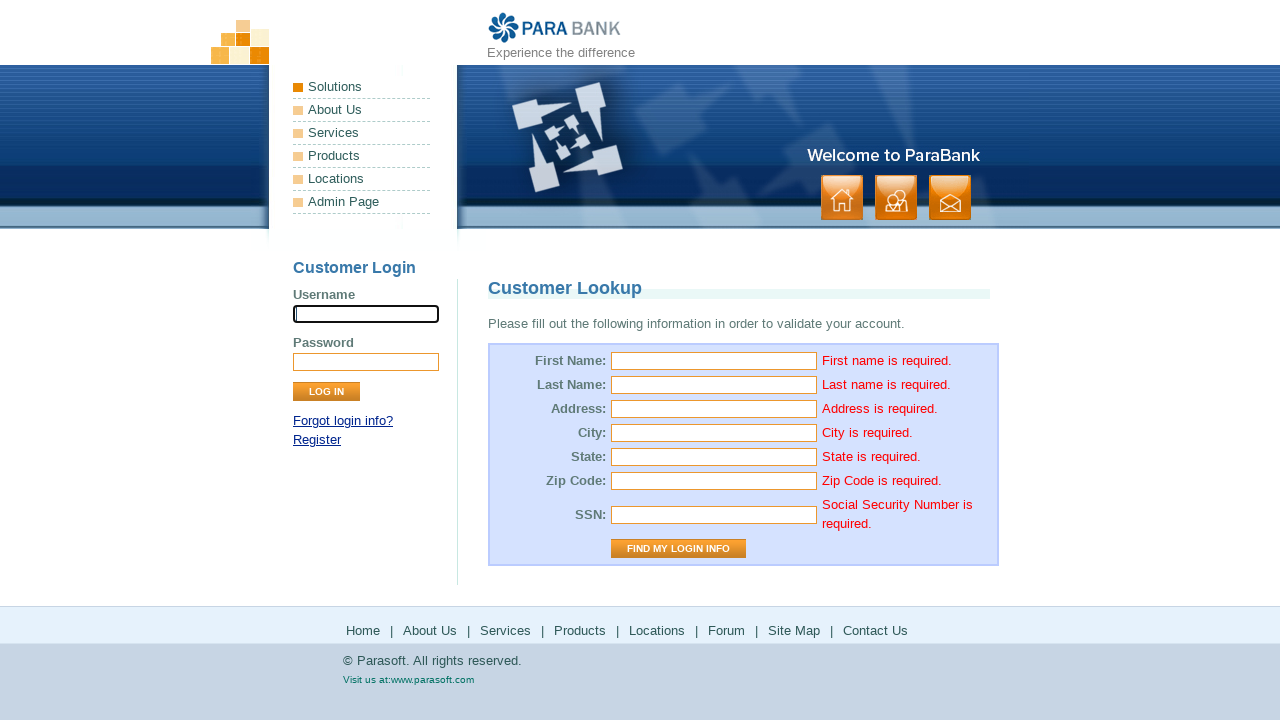

First name error message appeared
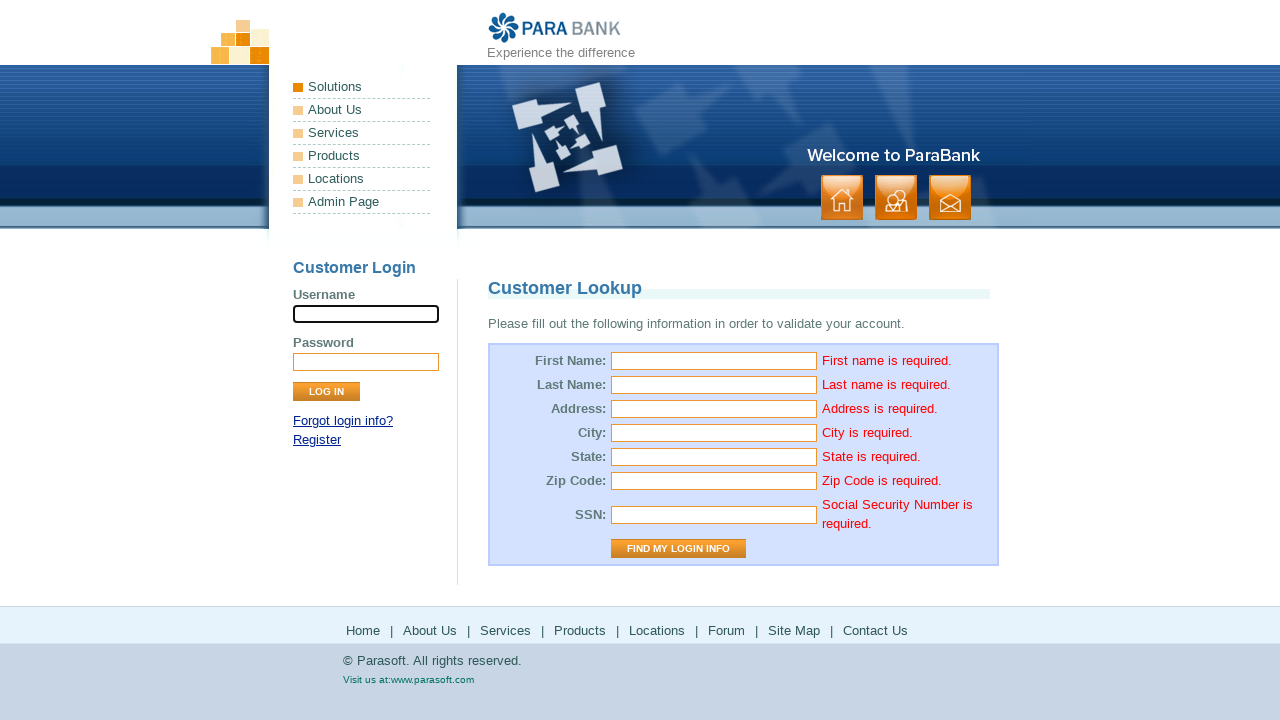

Last name error message appeared
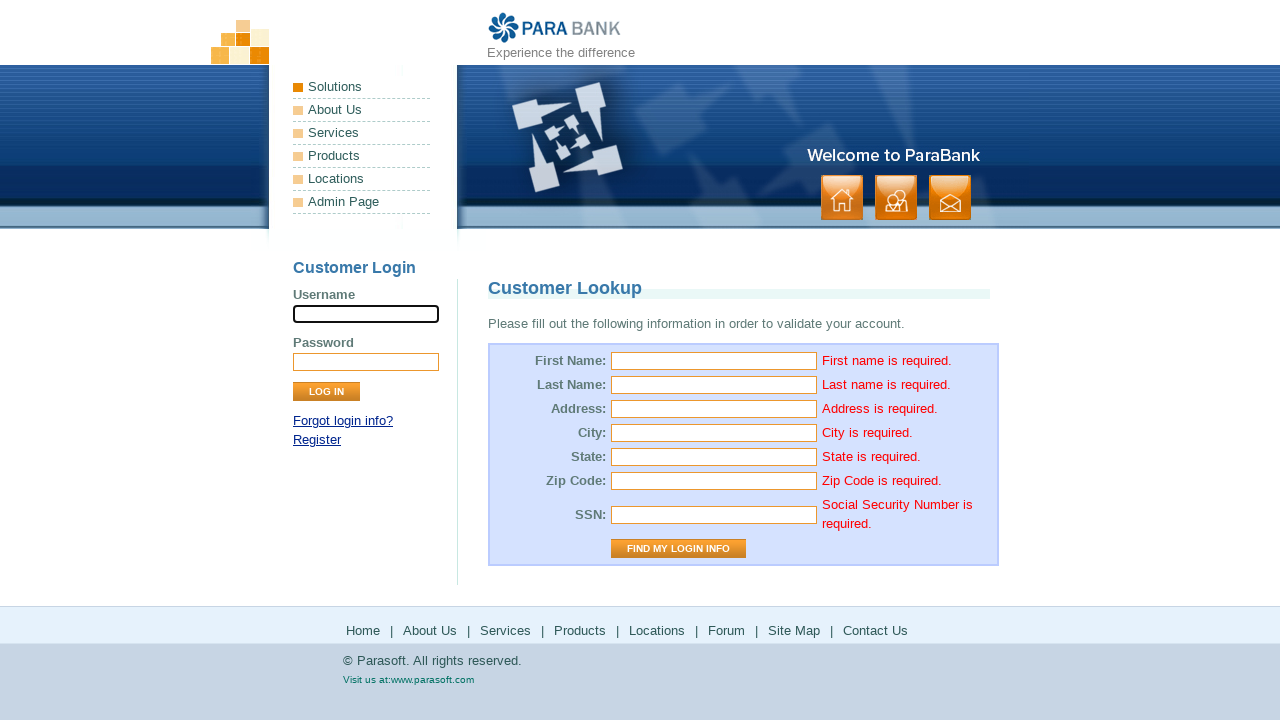

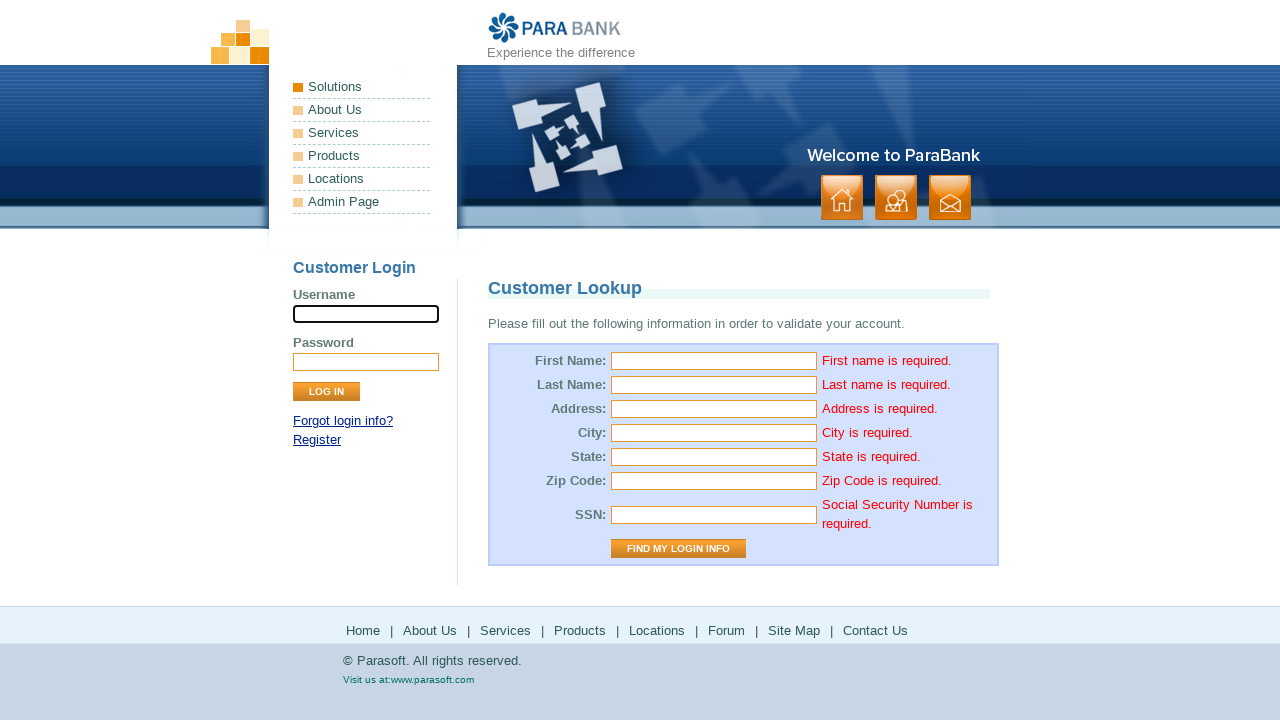